Tests clicking on Song Lyrics submenu and verifying the lyrics page heading

Starting URL: http://www.99-bottles-of-beer.net/

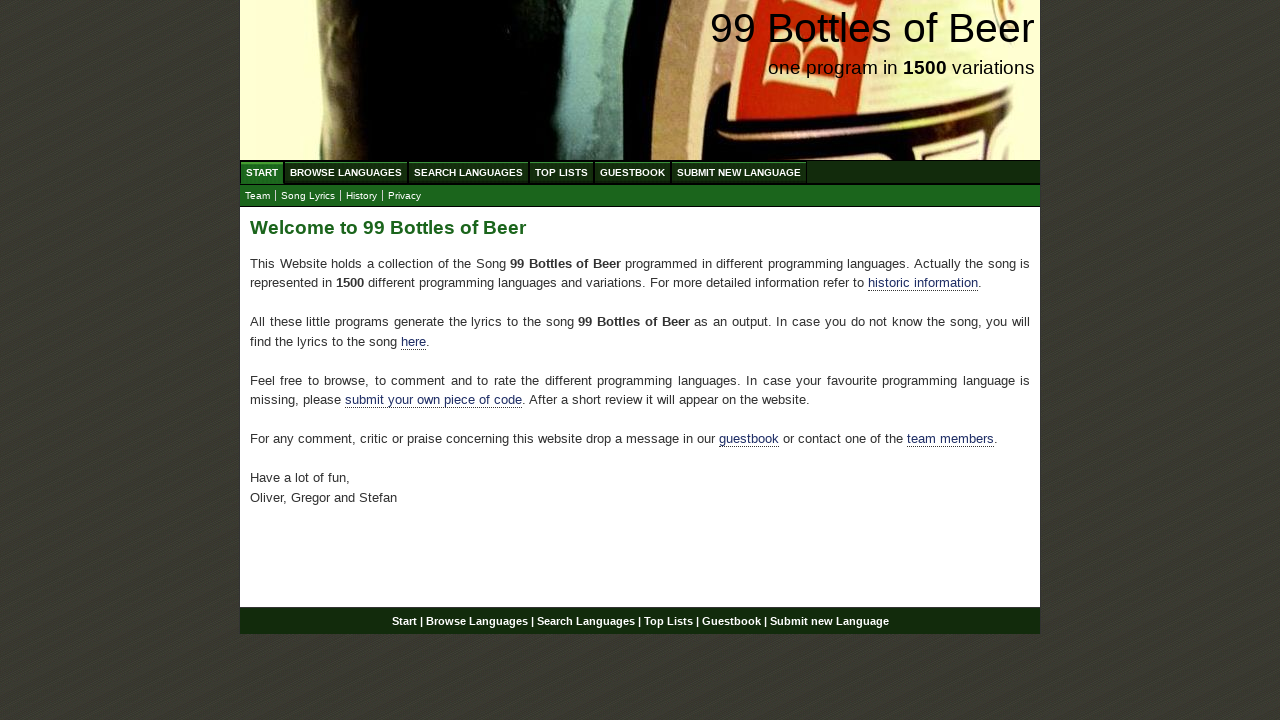

Clicked on Song Lyrics submenu at (308, 196) on xpath=//ul[@id='submenu']/li/a[@href='lyrics.html']
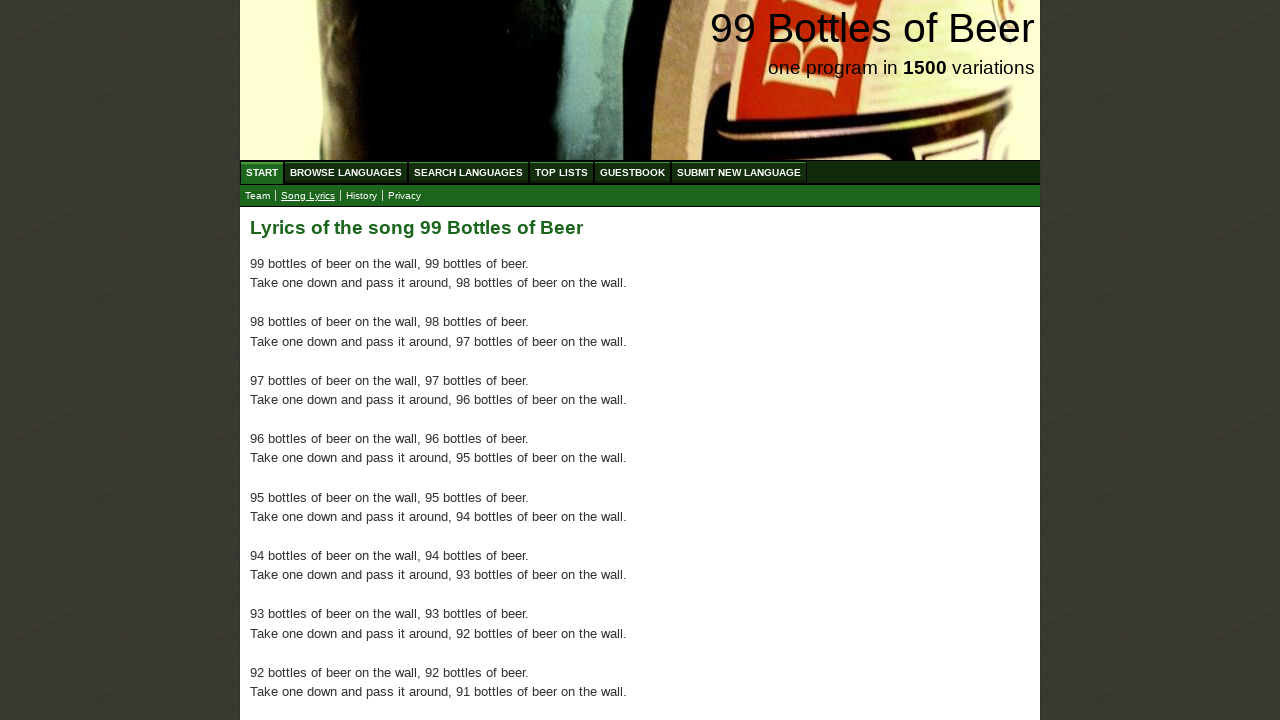

Verified lyrics page heading is present
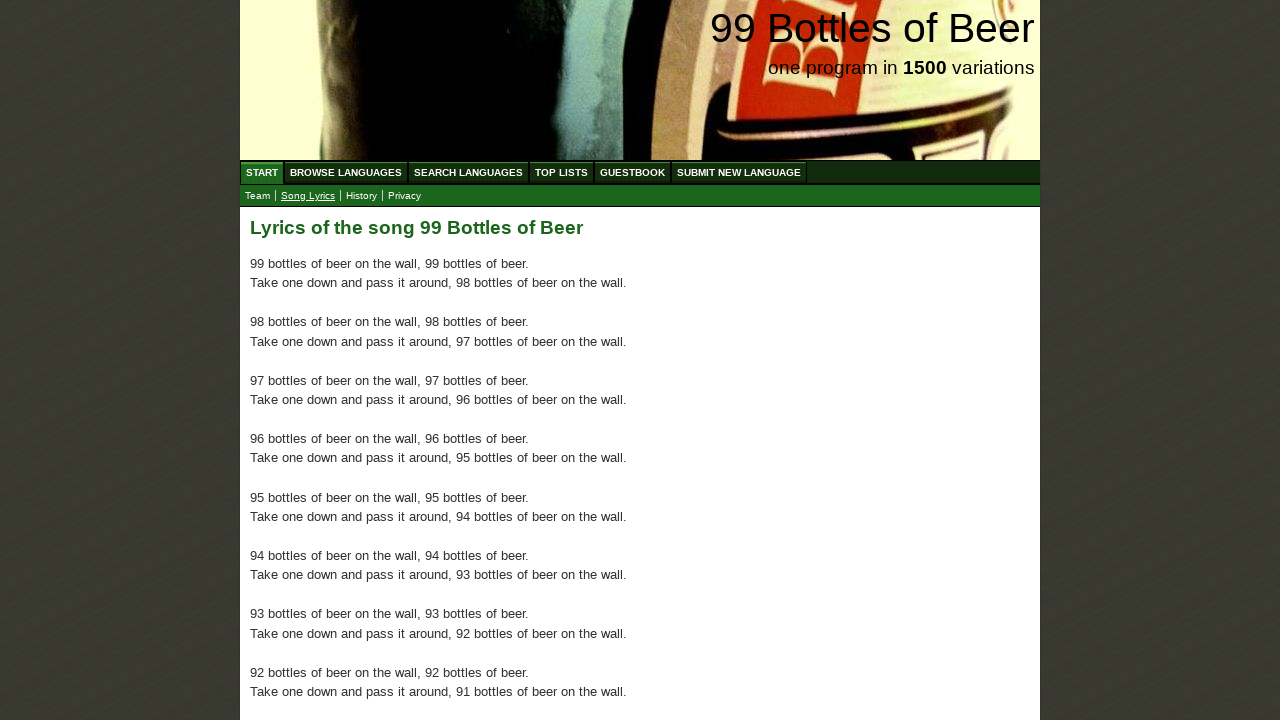

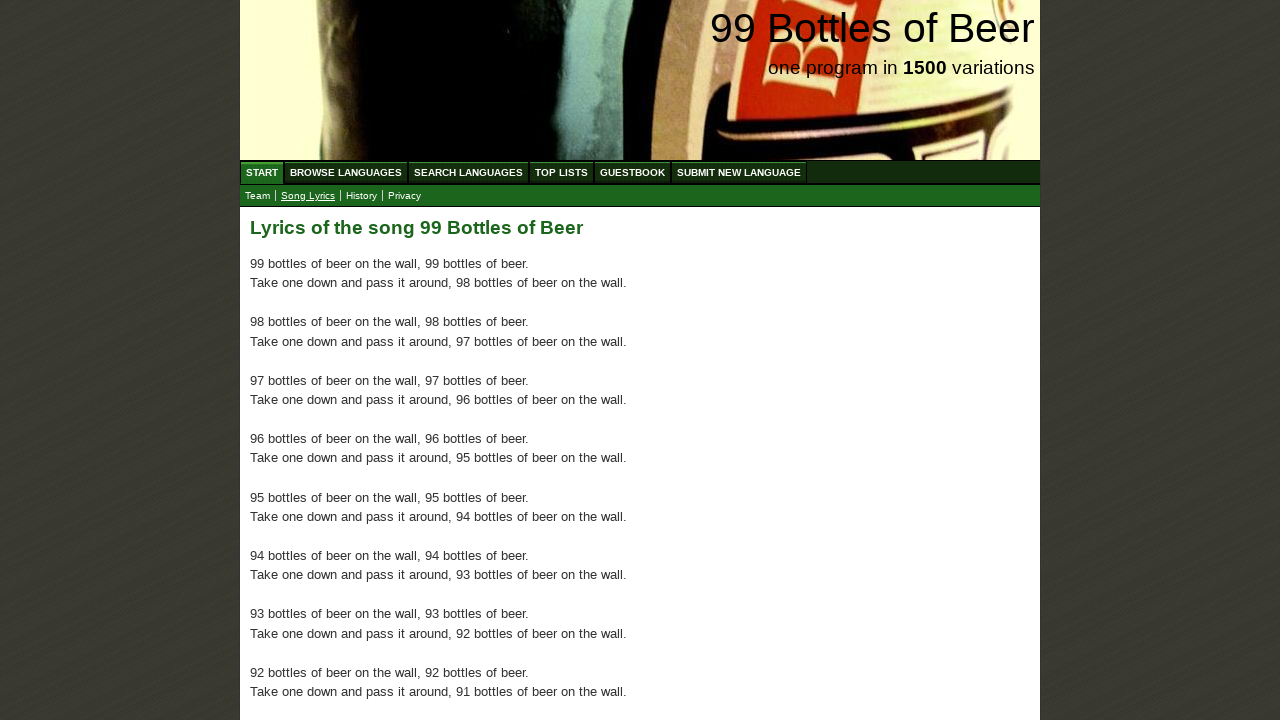